Tests text comparison functionality by entering text in the first field, copying it using keyboard shortcuts, pasting it to the second field, and verifying that the texts are identified as identical

Starting URL: https://text-compare.com/

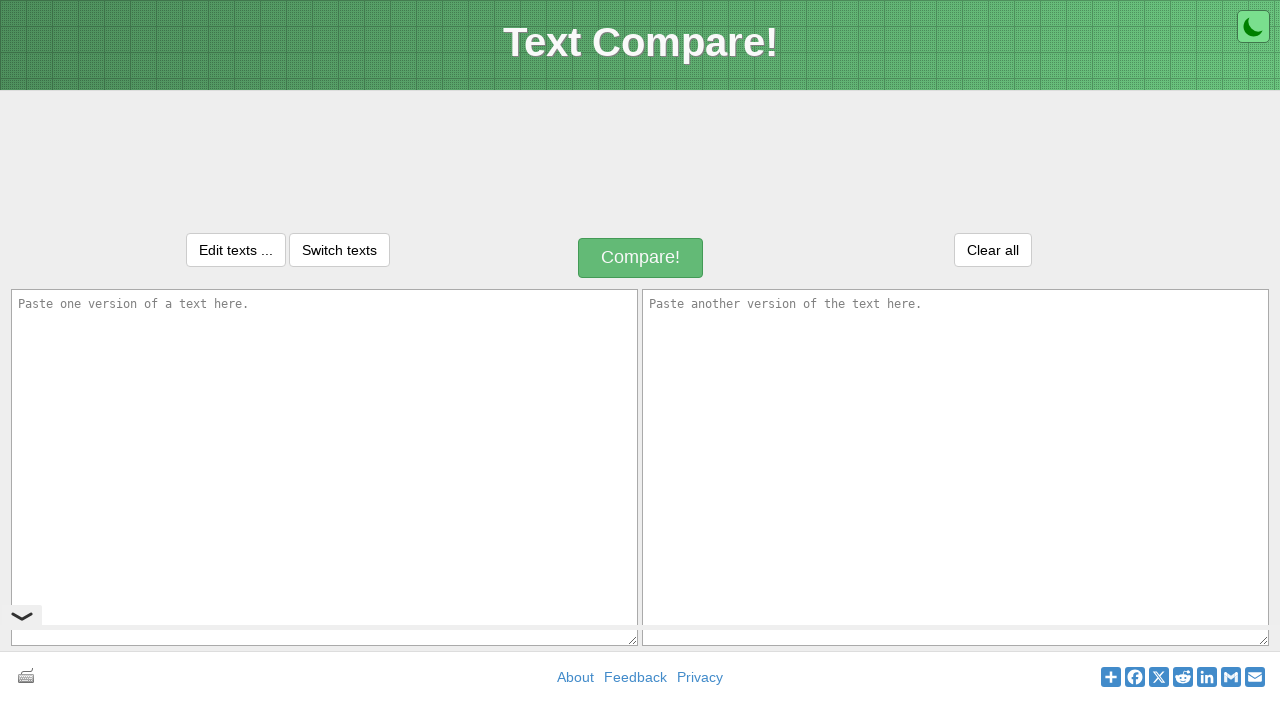

Entered 'Welcome to automation' in the first text area on textarea#inputText1
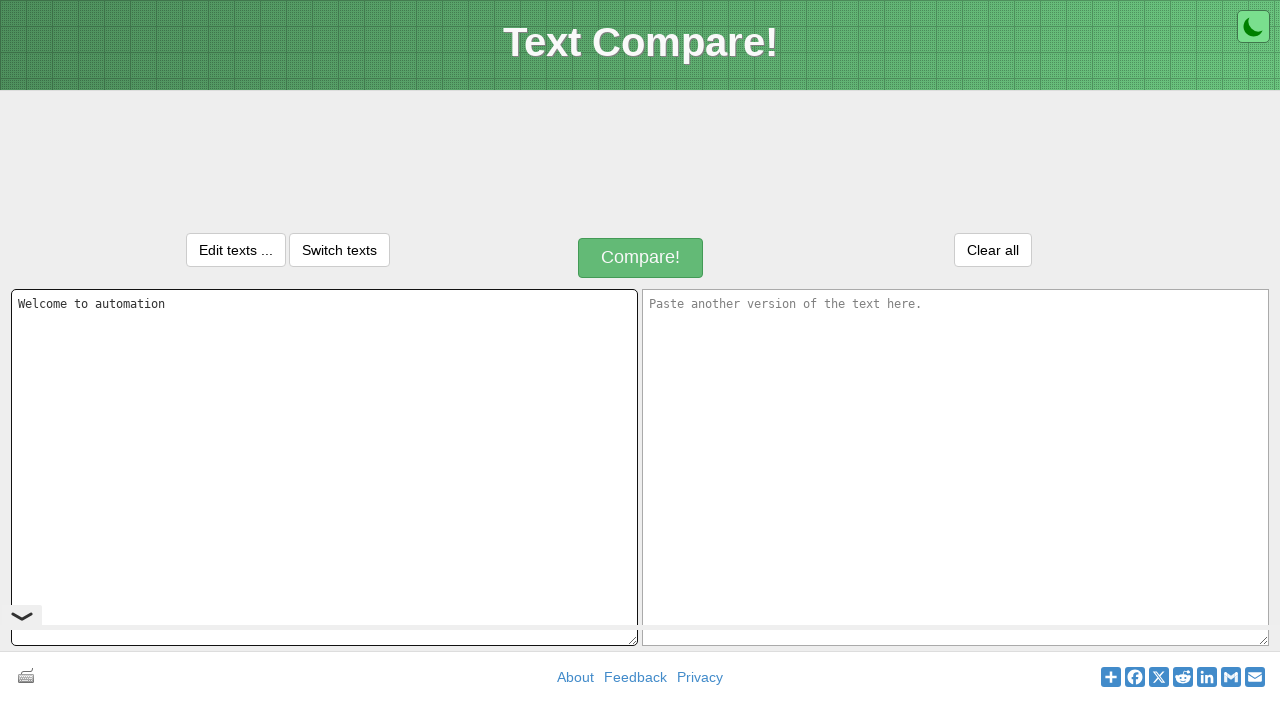

Selected all text in the first text area using Ctrl+A
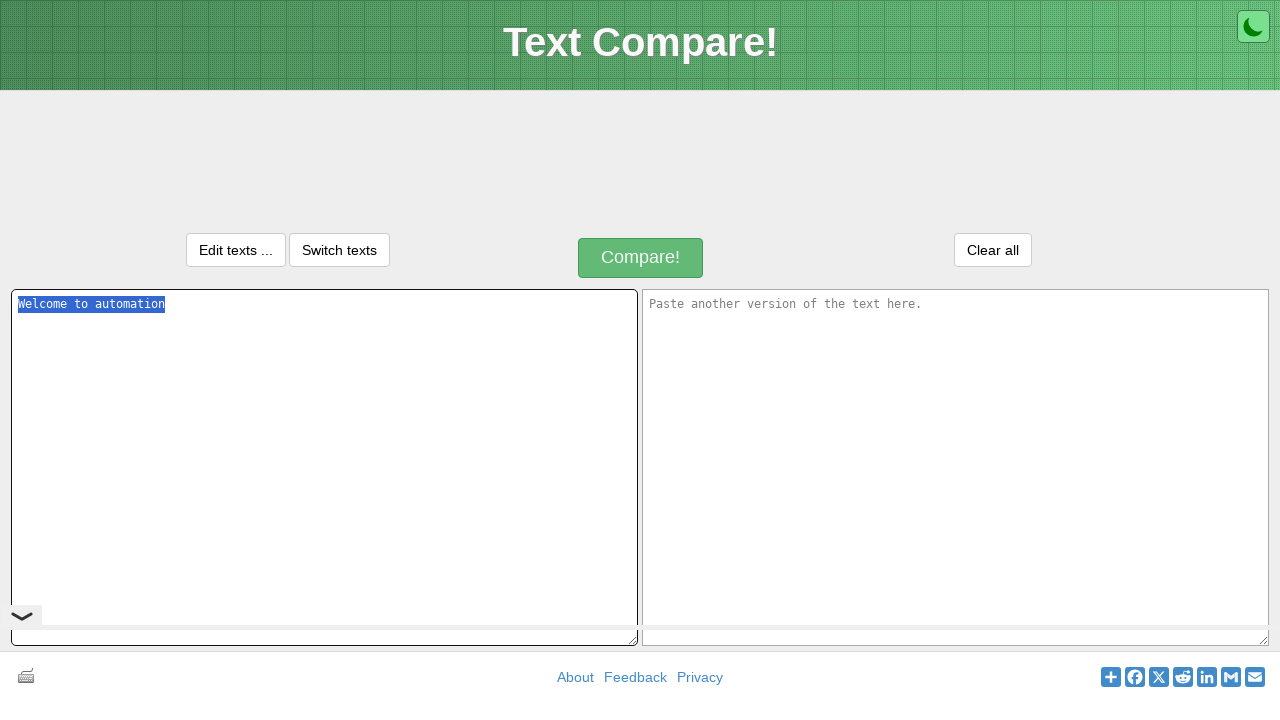

Copied text from the first text area using Ctrl+C
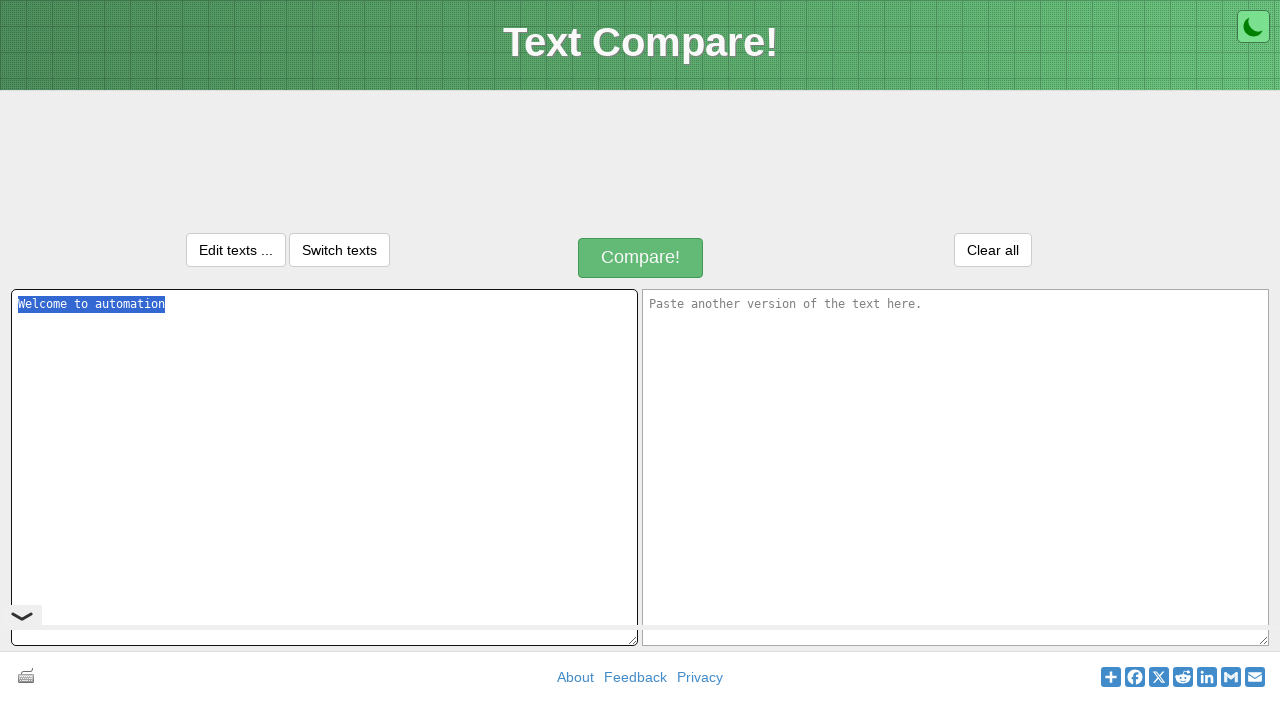

Moved to the second text area using Tab key
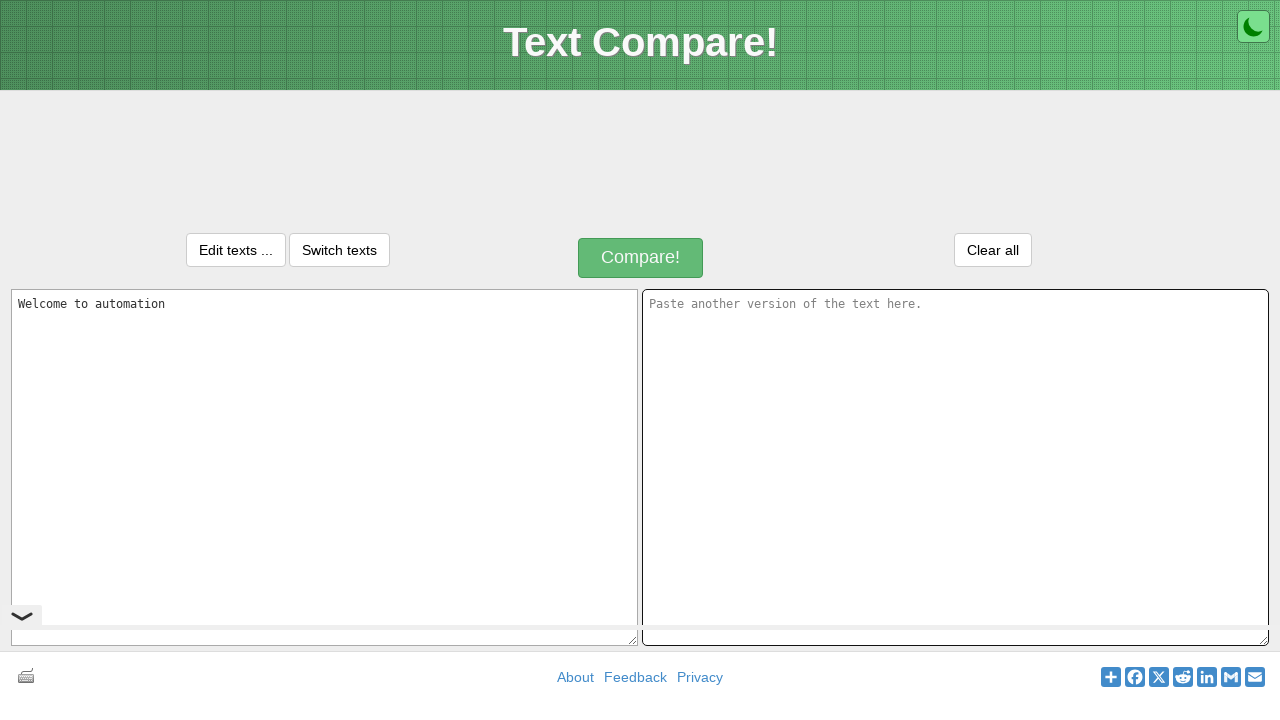

Pasted text into the second text area using Ctrl+V
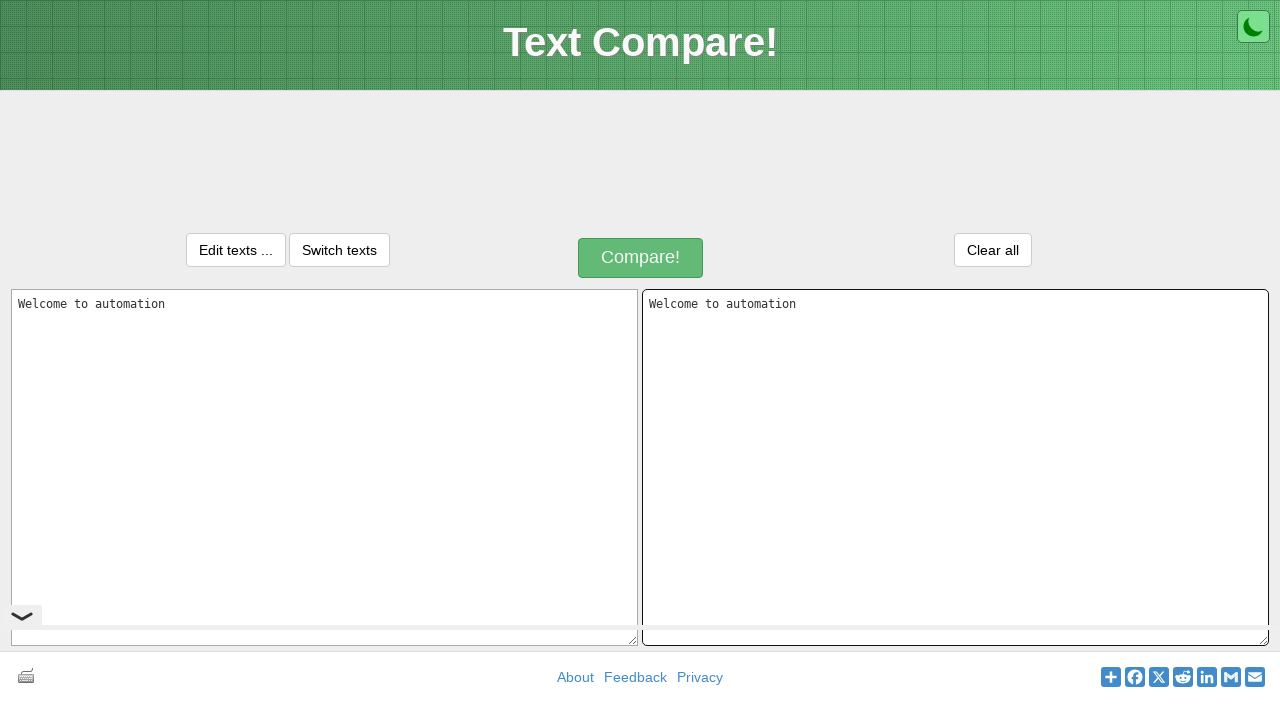

Clicked the compare button to compare the two texts at (641, 258) on div.compareButtonText
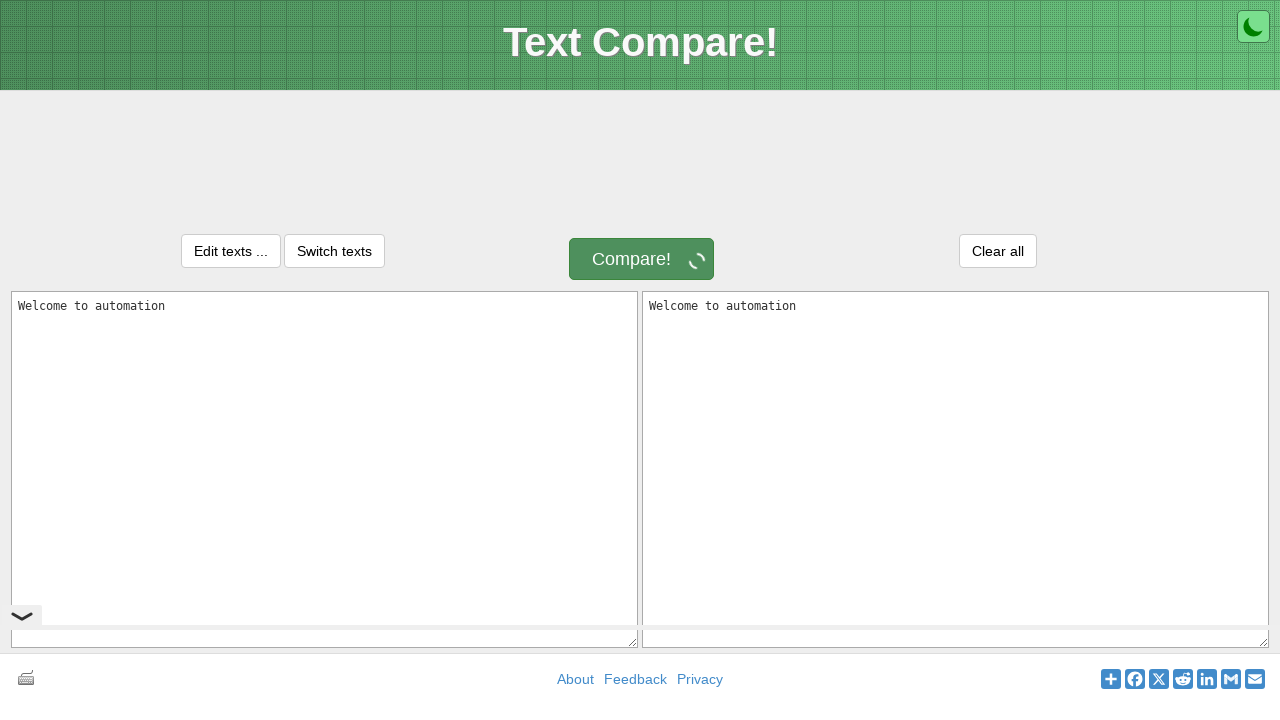

Waited for the comparison result message to appear
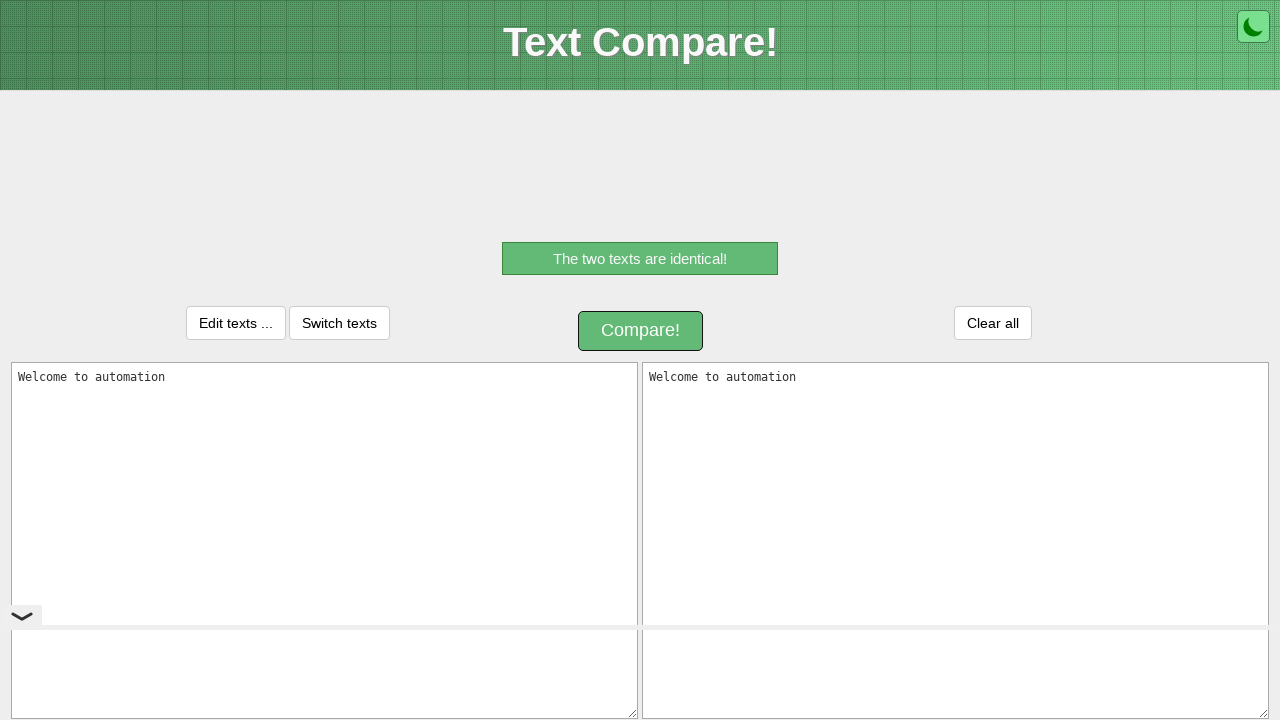

Retrieved comparison result message: 'The two texts are identical!'
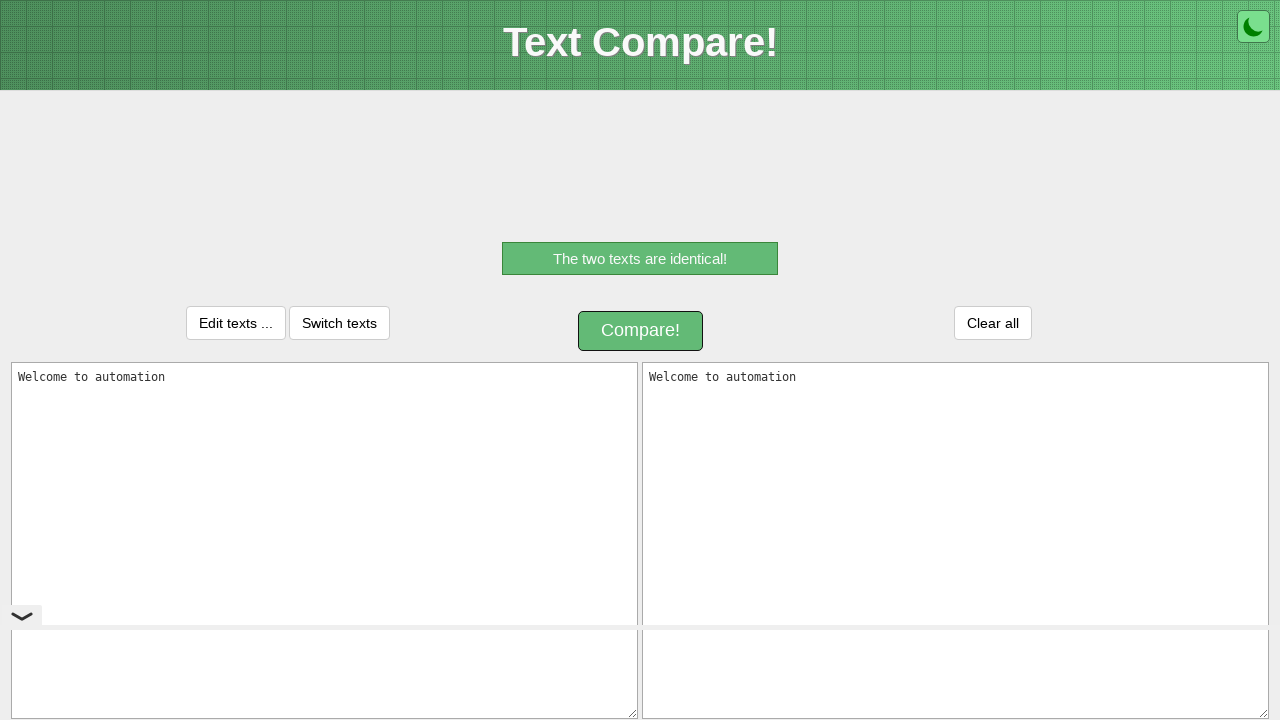

Test failed - the two texts are not identical
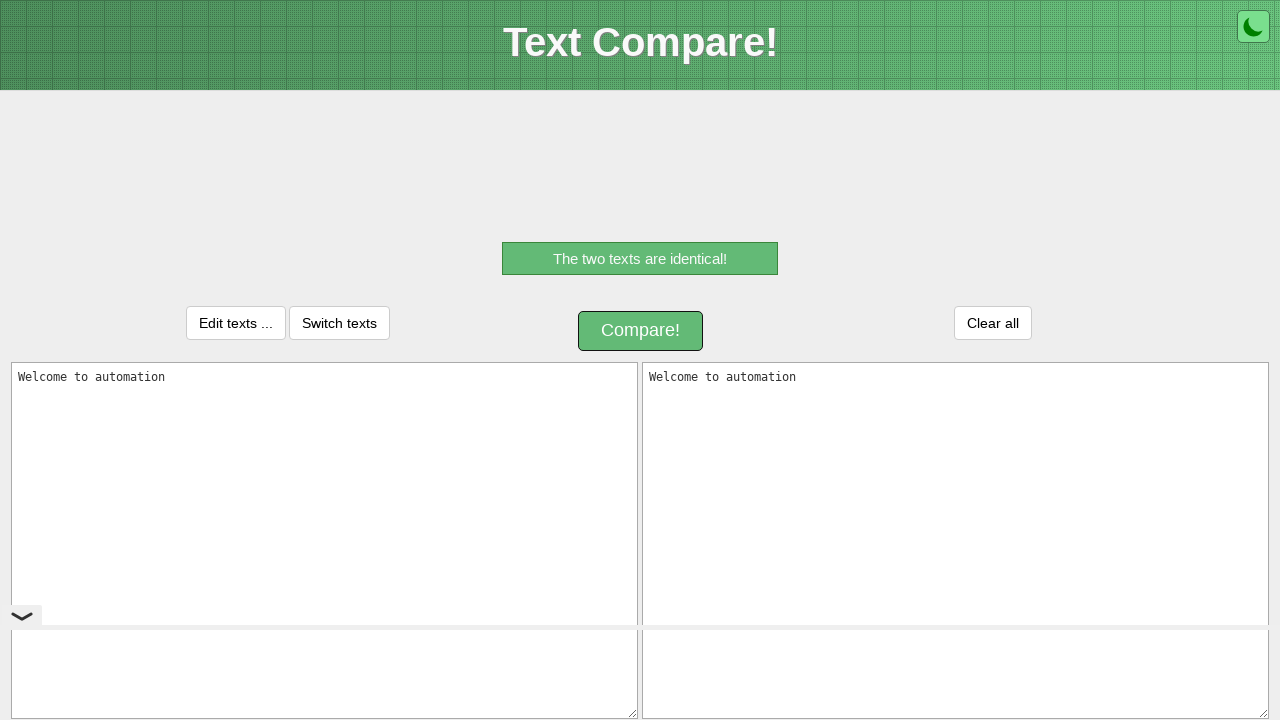

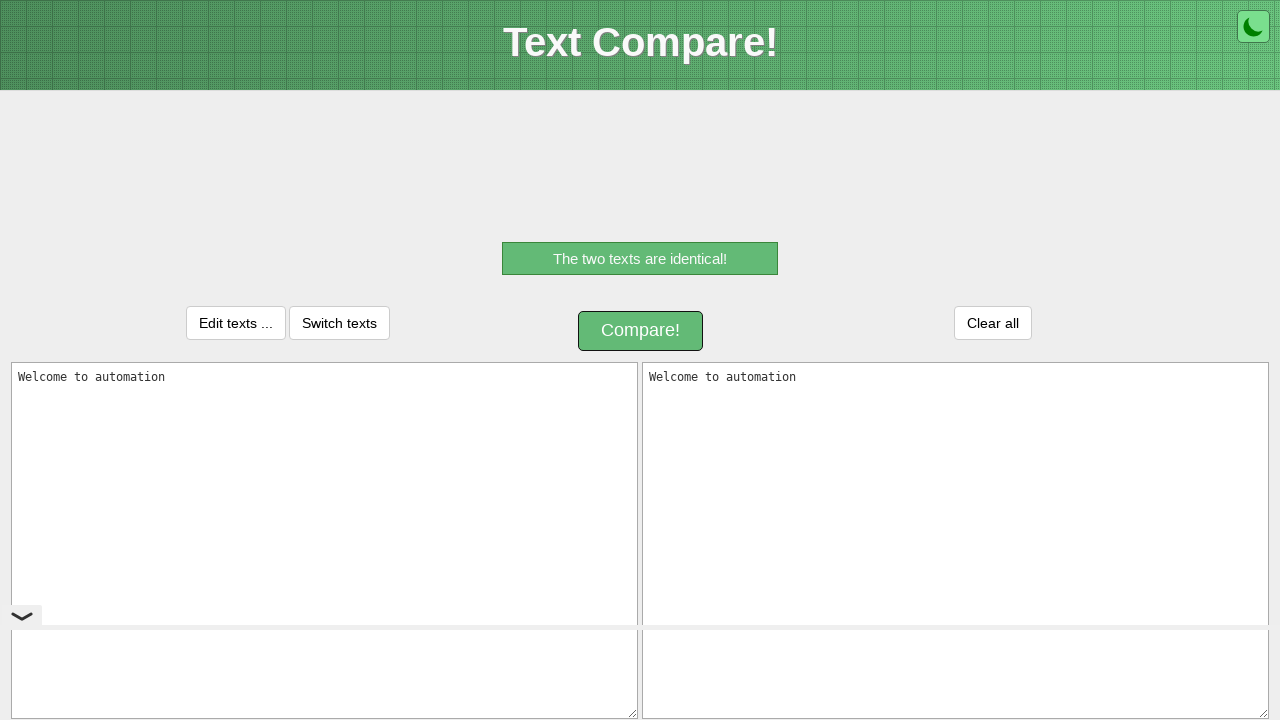